Tests marking individual todo items as complete by checking their toggle boxes

Starting URL: https://demo.playwright.dev/todomvc

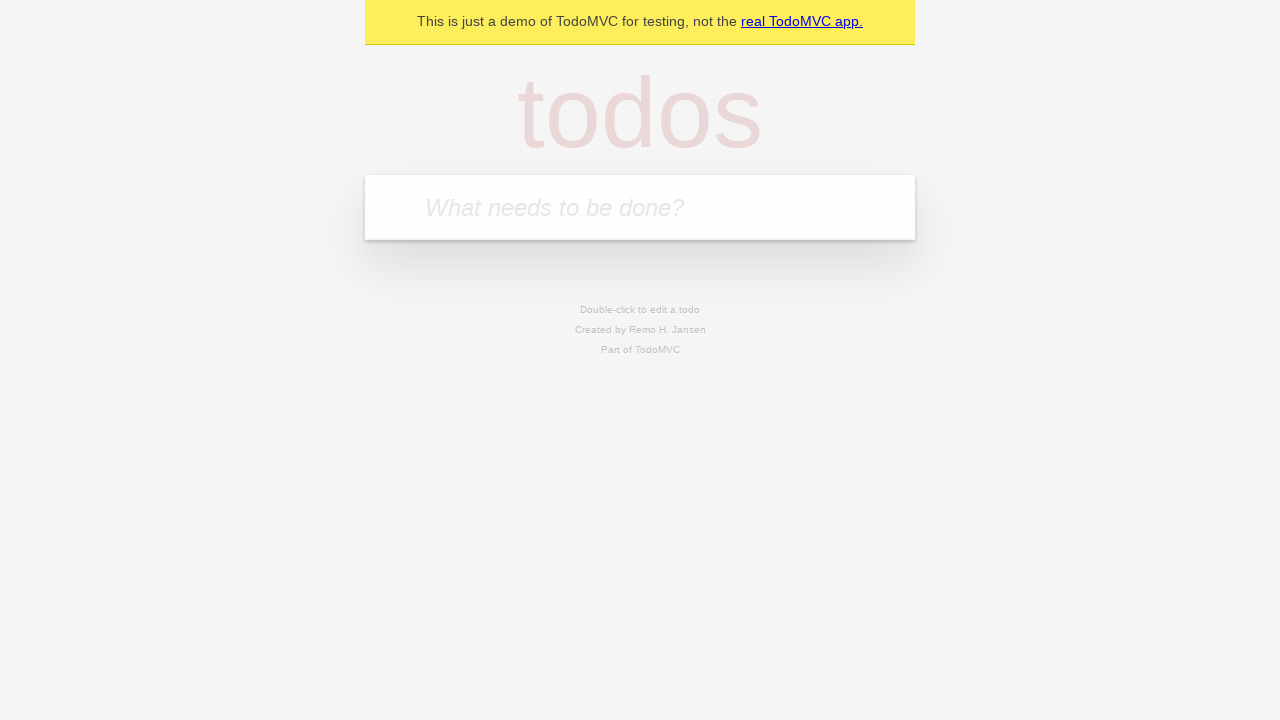

Filled new todo input with 'buy some cheese' on .new-todo
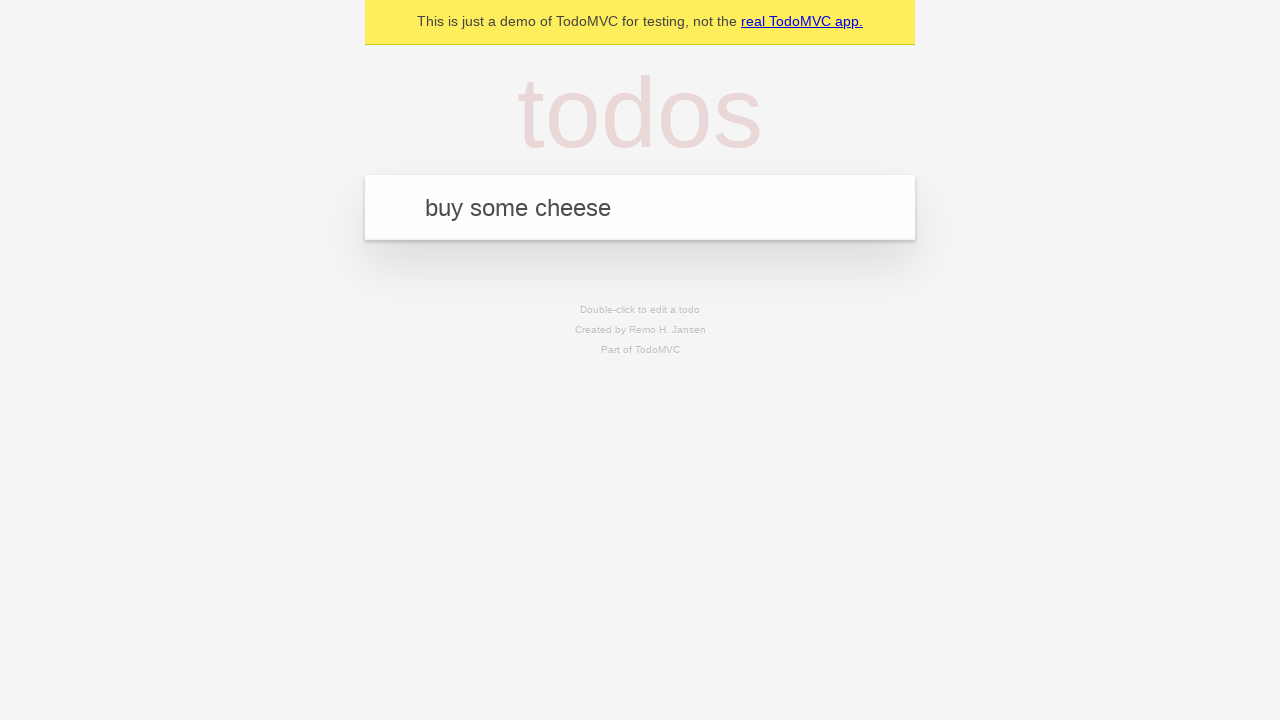

Pressed Enter to create first todo item on .new-todo
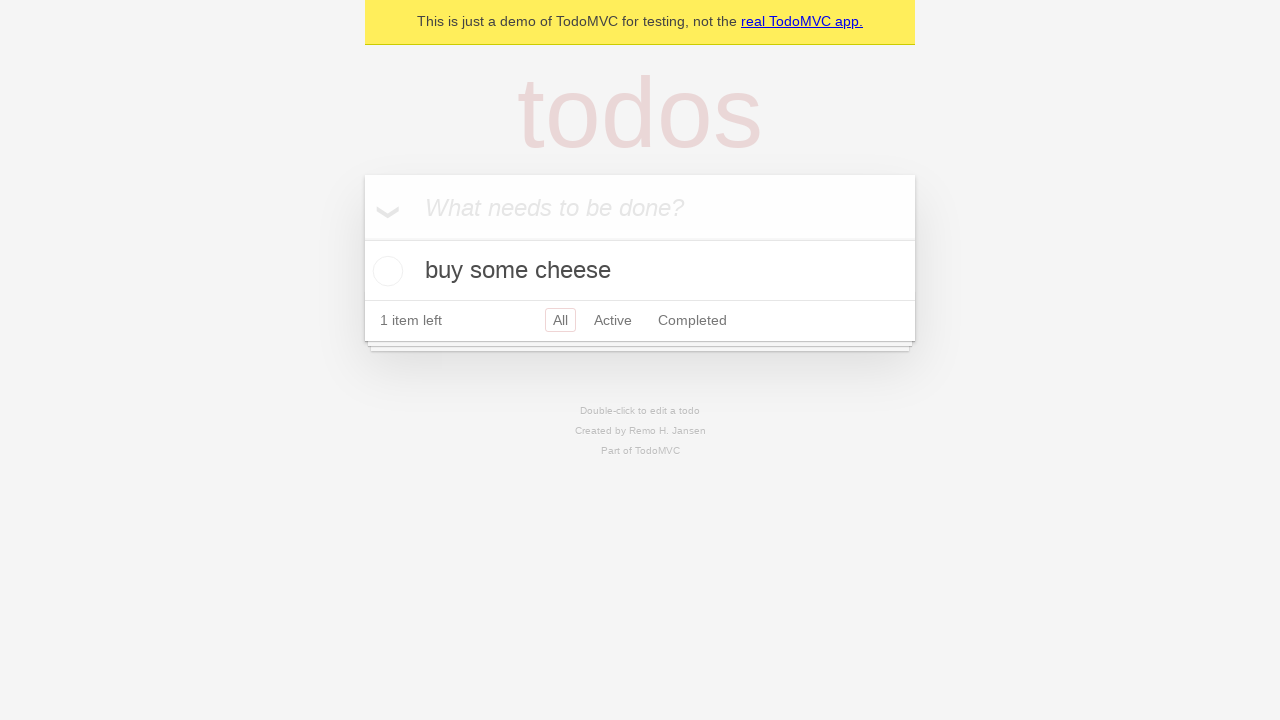

Filled new todo input with 'feed the cat' on .new-todo
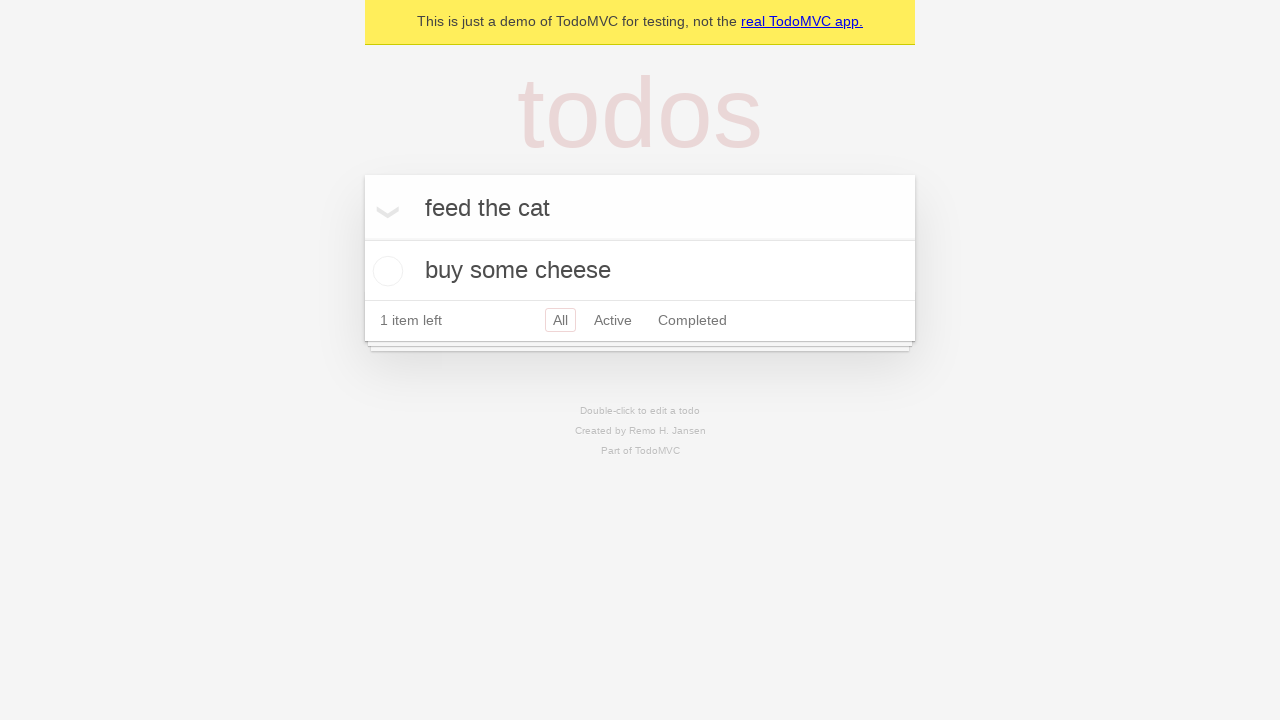

Pressed Enter to create second todo item on .new-todo
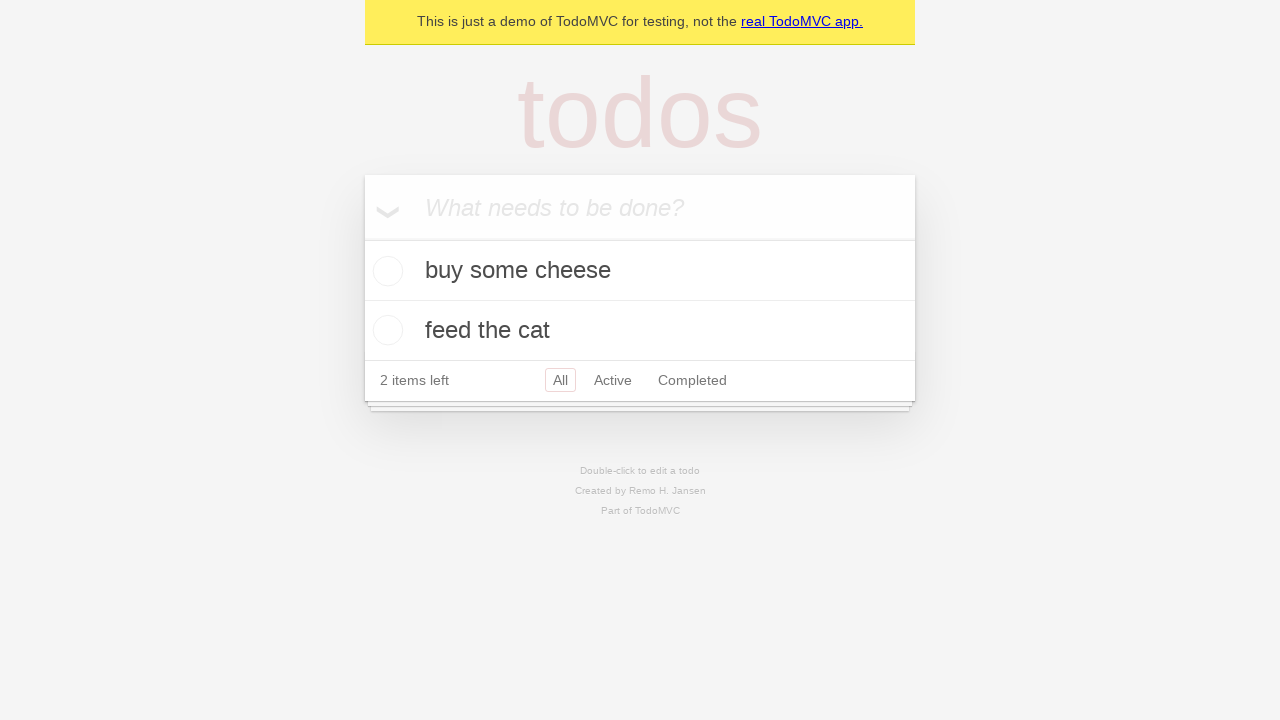

Waited for second todo item to appear in the list
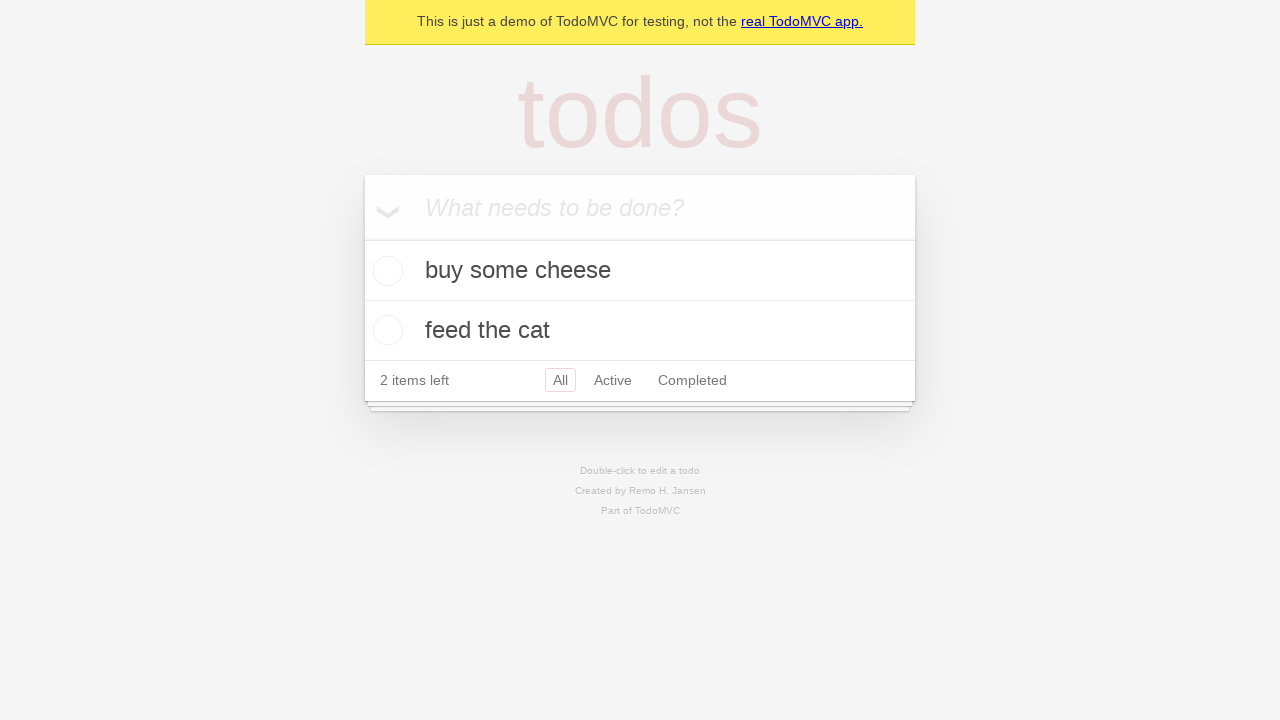

Marked first todo item as complete by checking its toggle box at (385, 271) on .todo-list li >> nth=0 >> .toggle
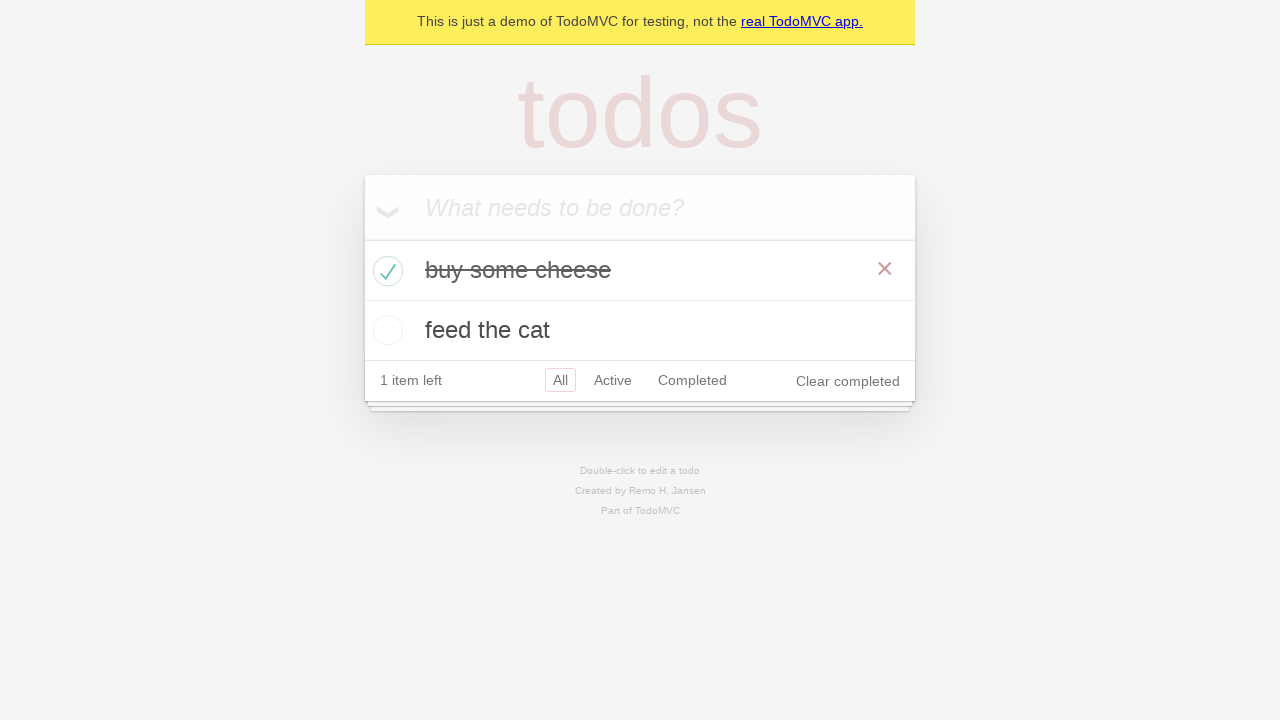

Marked second todo item as complete by checking its toggle box at (385, 330) on .todo-list li >> nth=1 >> .toggle
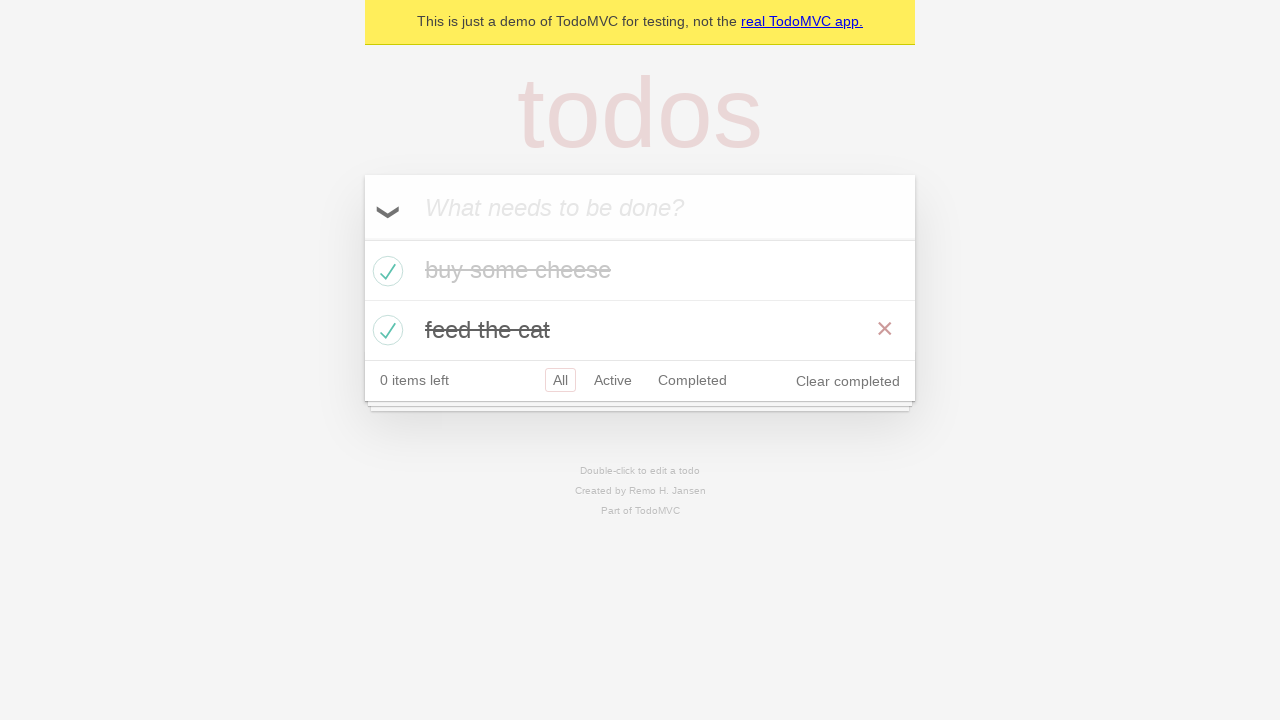

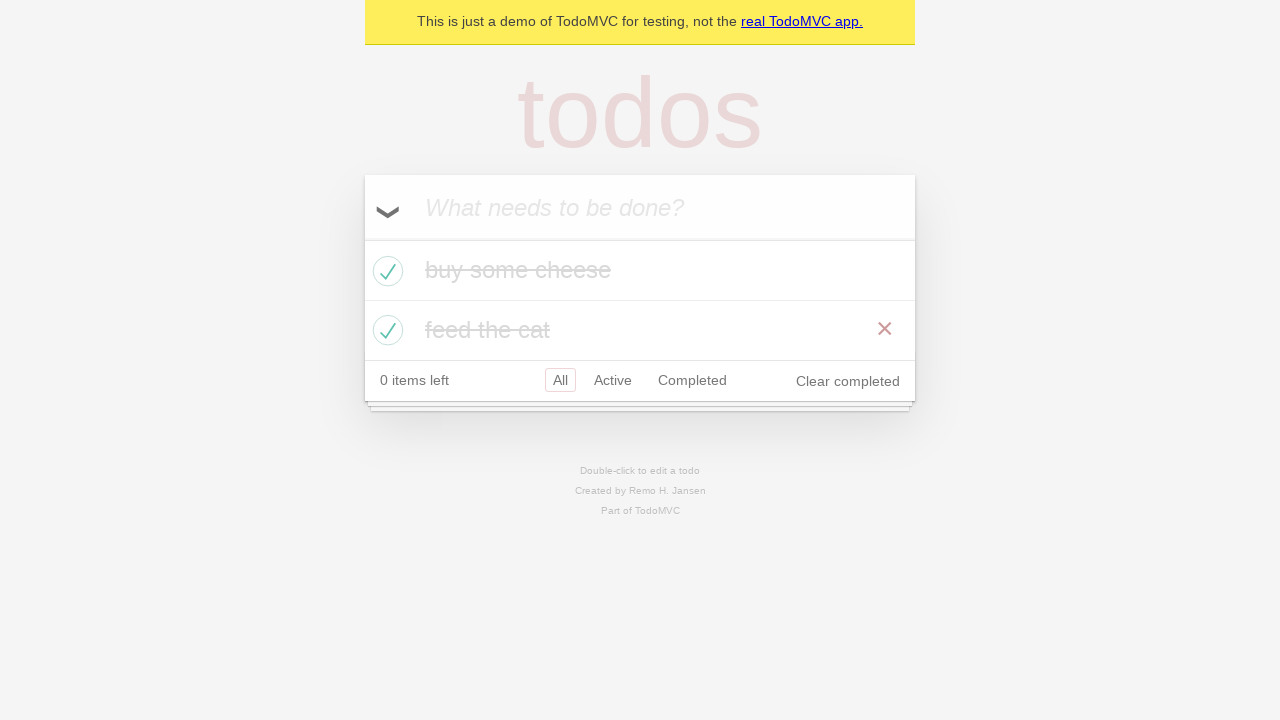